Tests product detail page consultation by clicking on a product from the homepage and verifying that product details (name, price, image, description, and Add to cart button) are displayed

Starting URL: https://www.demoblaze.com

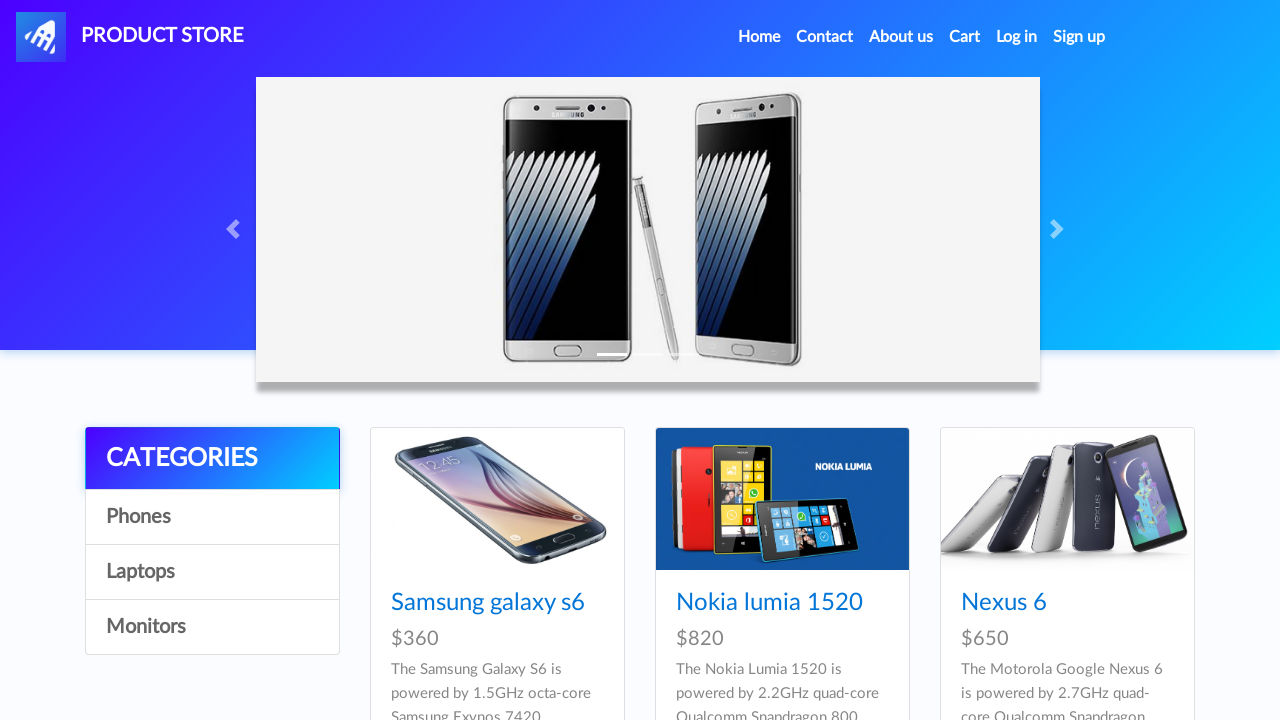

Waited for product links to load on homepage
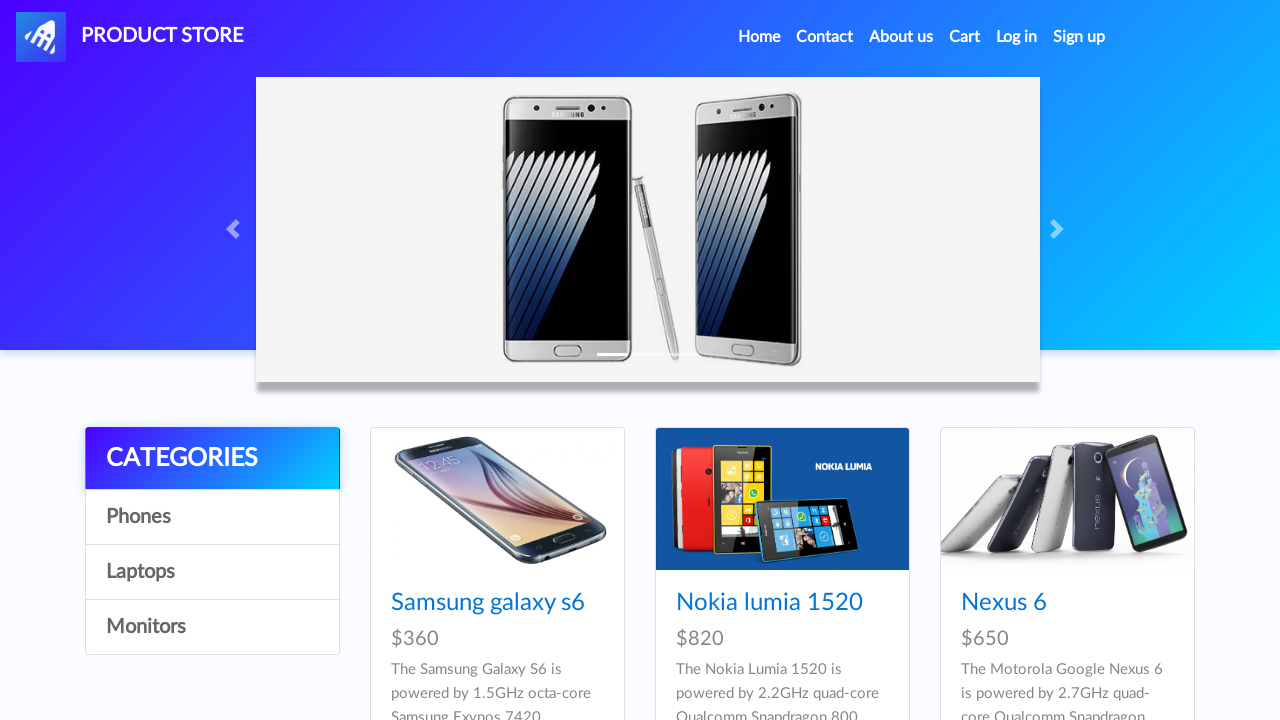

Located all product links on page
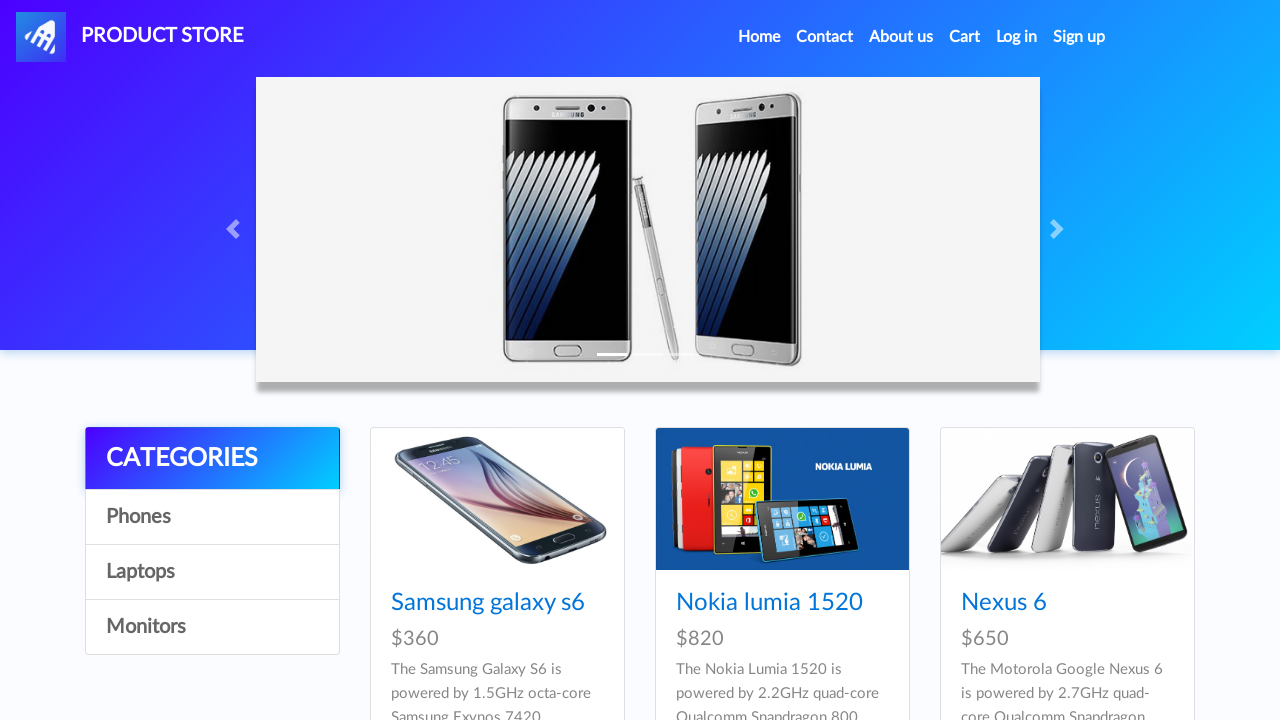

Clicked on first product to view details at (488, 603) on .card-title .hrefch >> nth=0
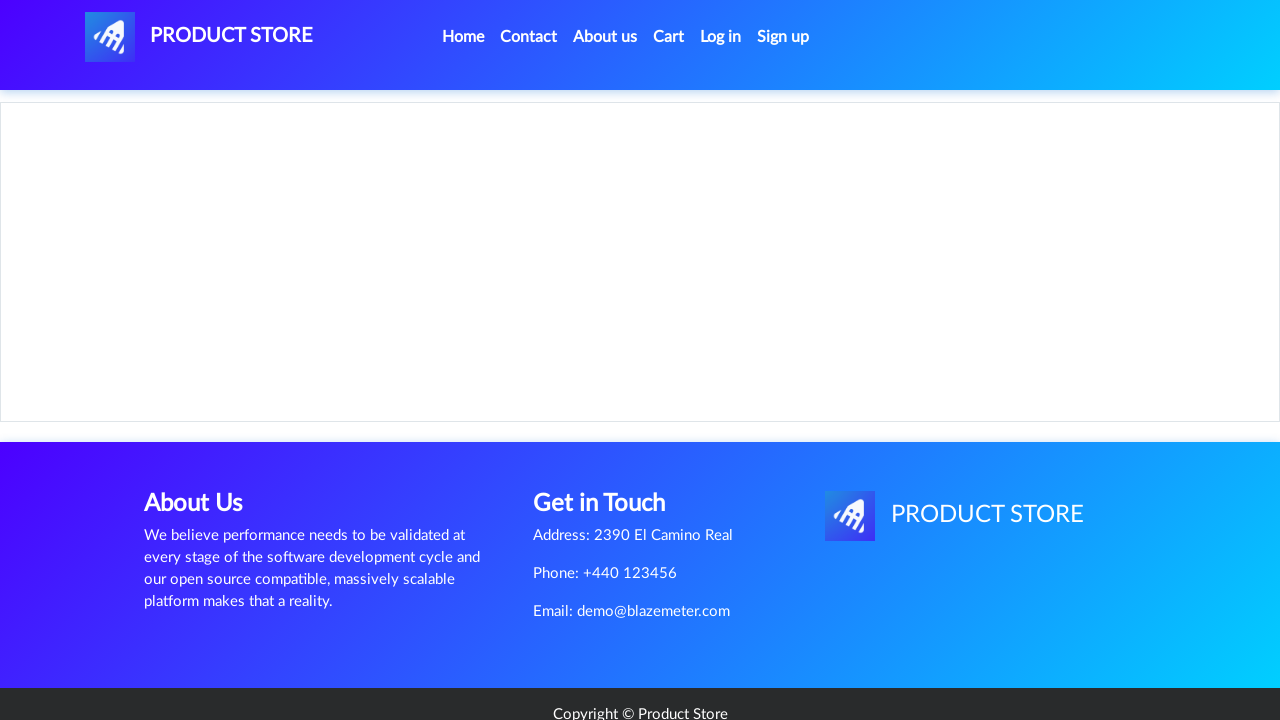

Product details page loaded with product name visible
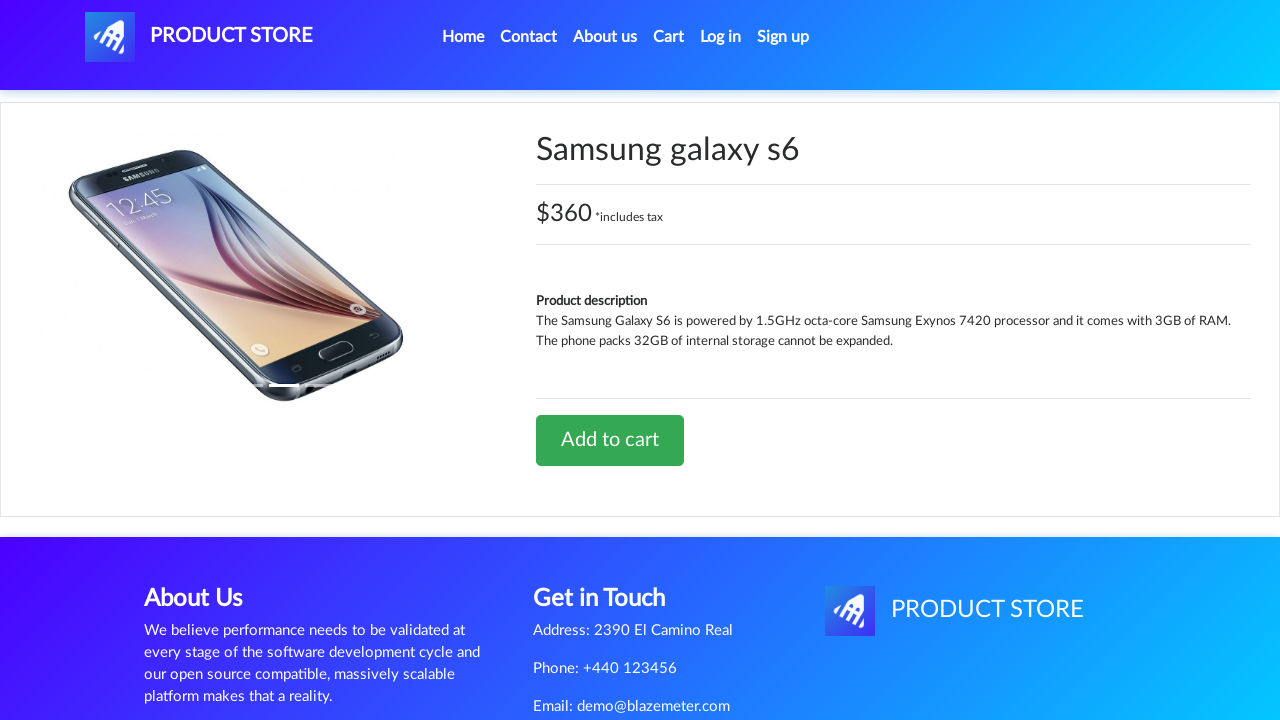

Verified product name is visible
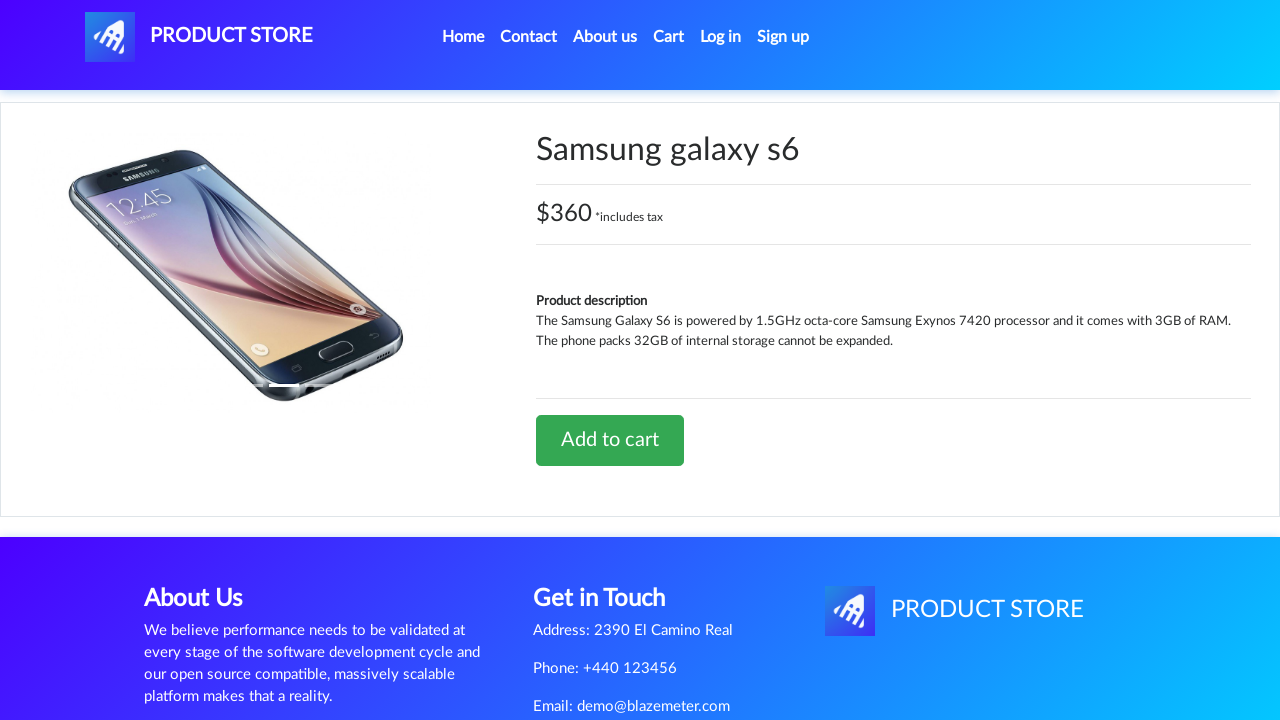

Verified product price is visible
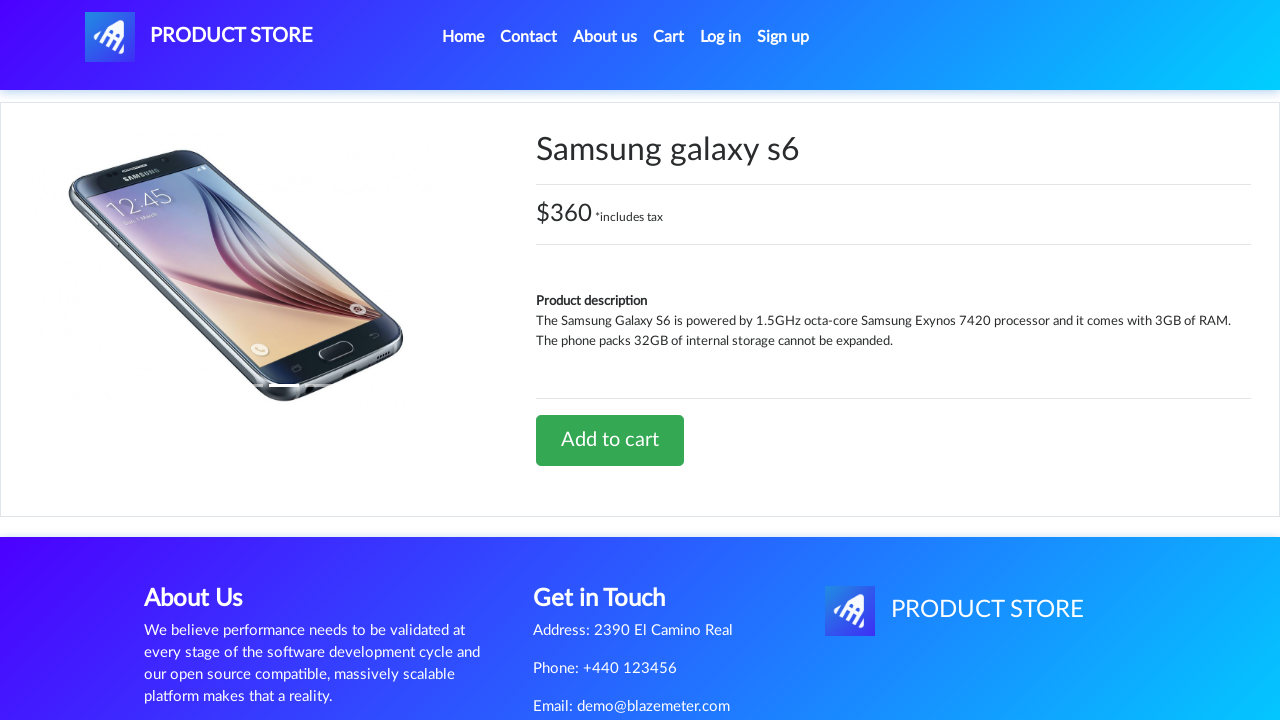

Verified product description is visible
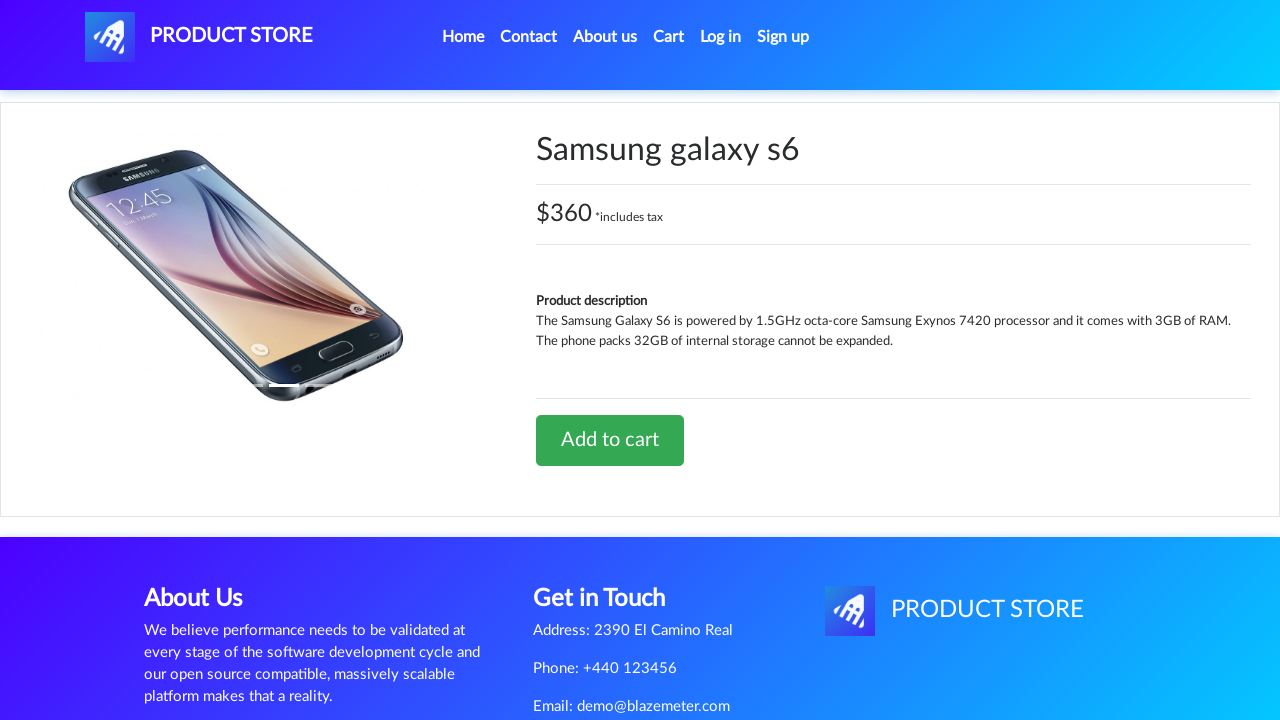

Verified Add to cart button is visible
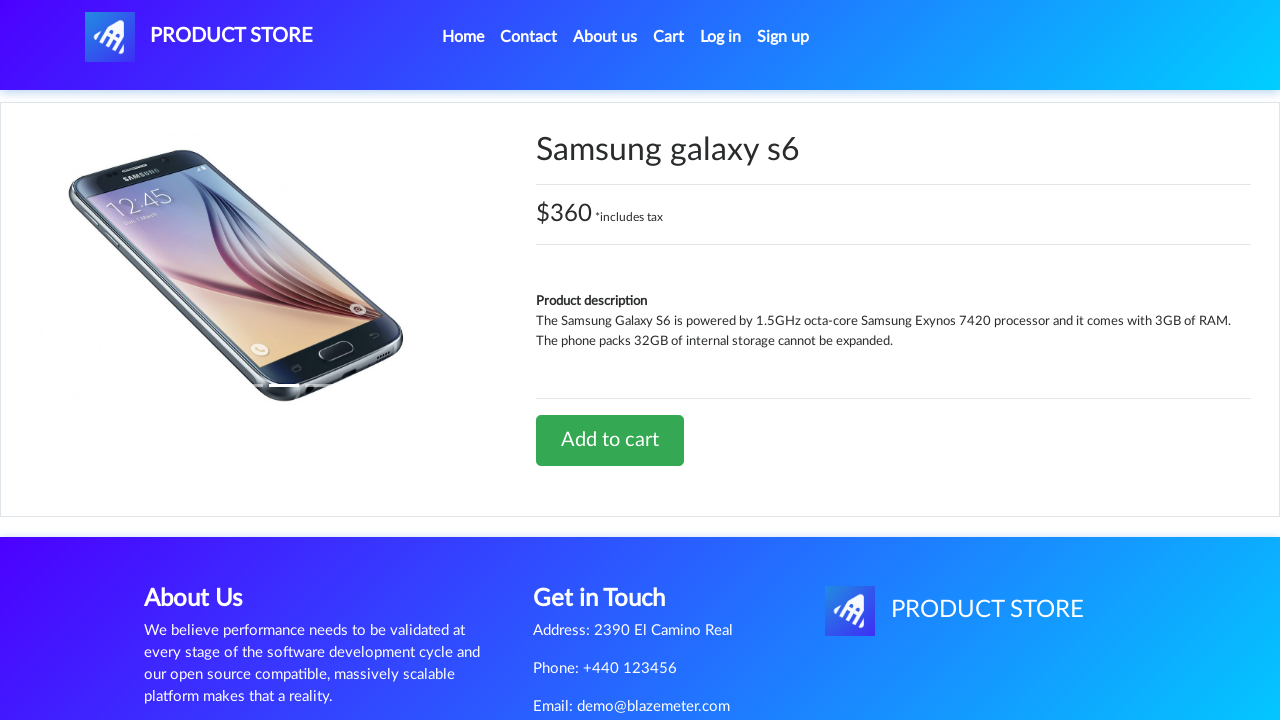

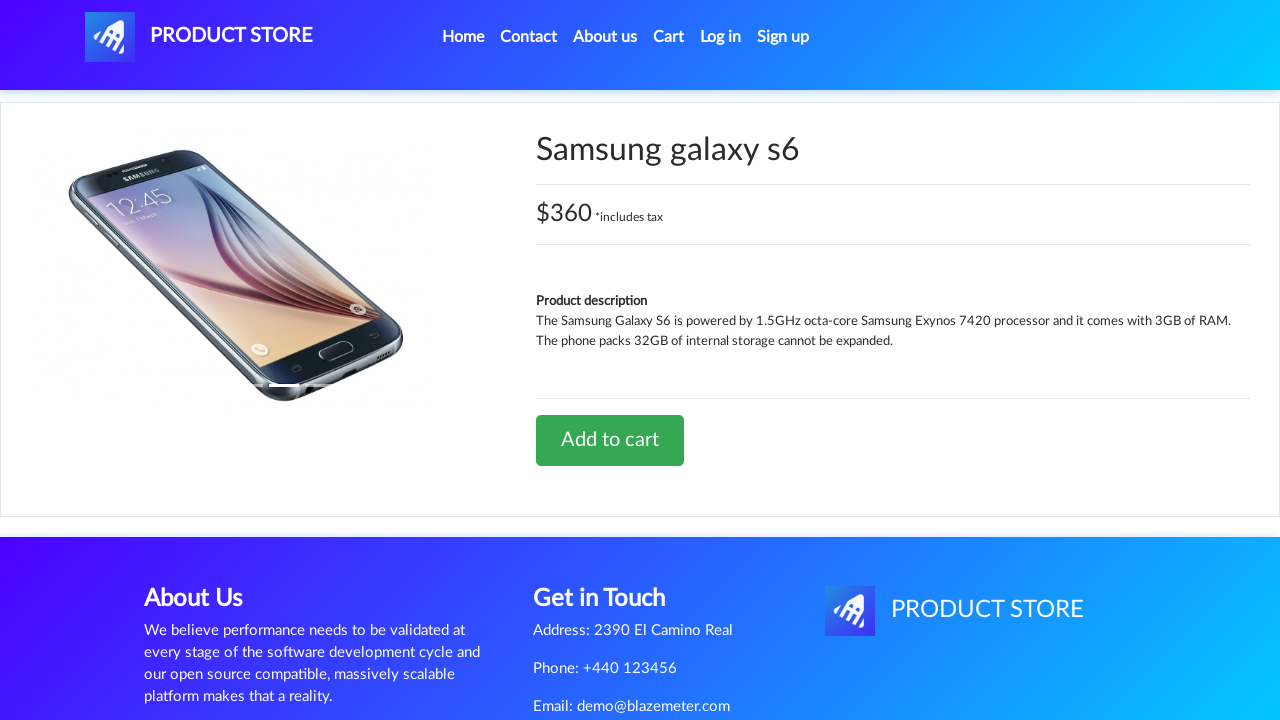